Tests text field functionality by entering a name value and verifying it was entered correctly

Starting URL: http://antoniotrindade.com.br/treinoautomacao/elementsweb.html

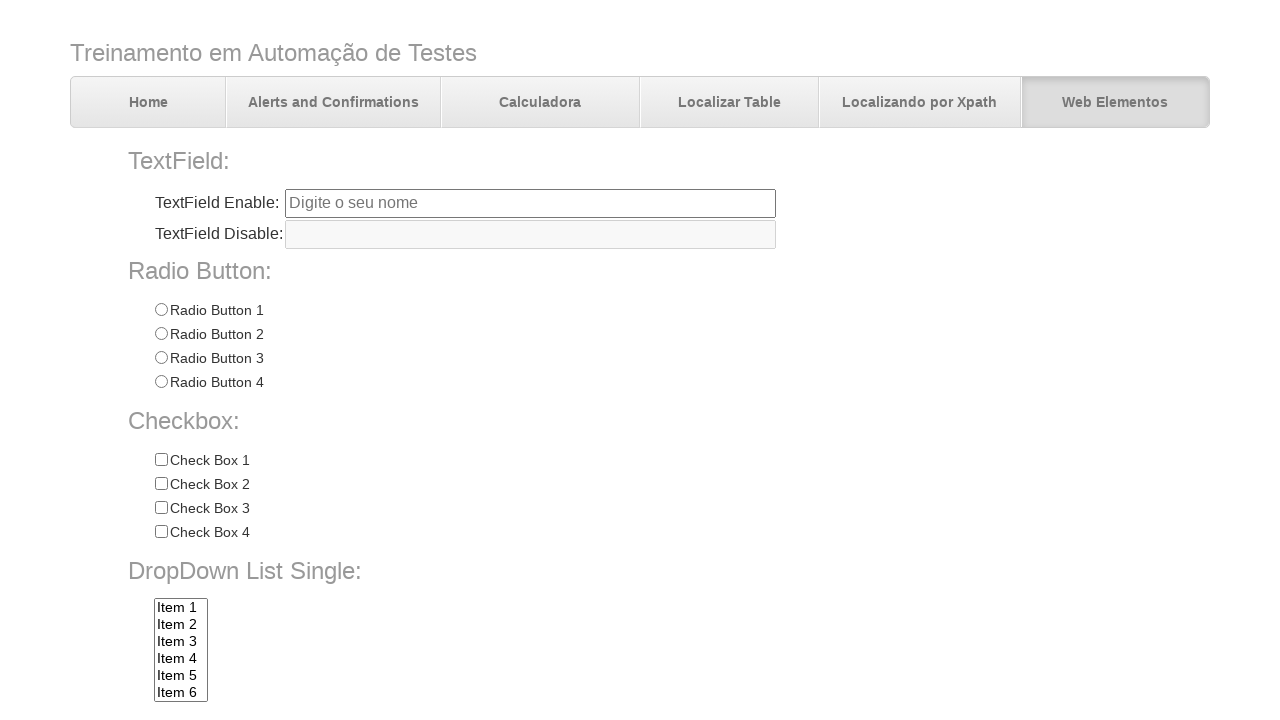

Navigated to test page
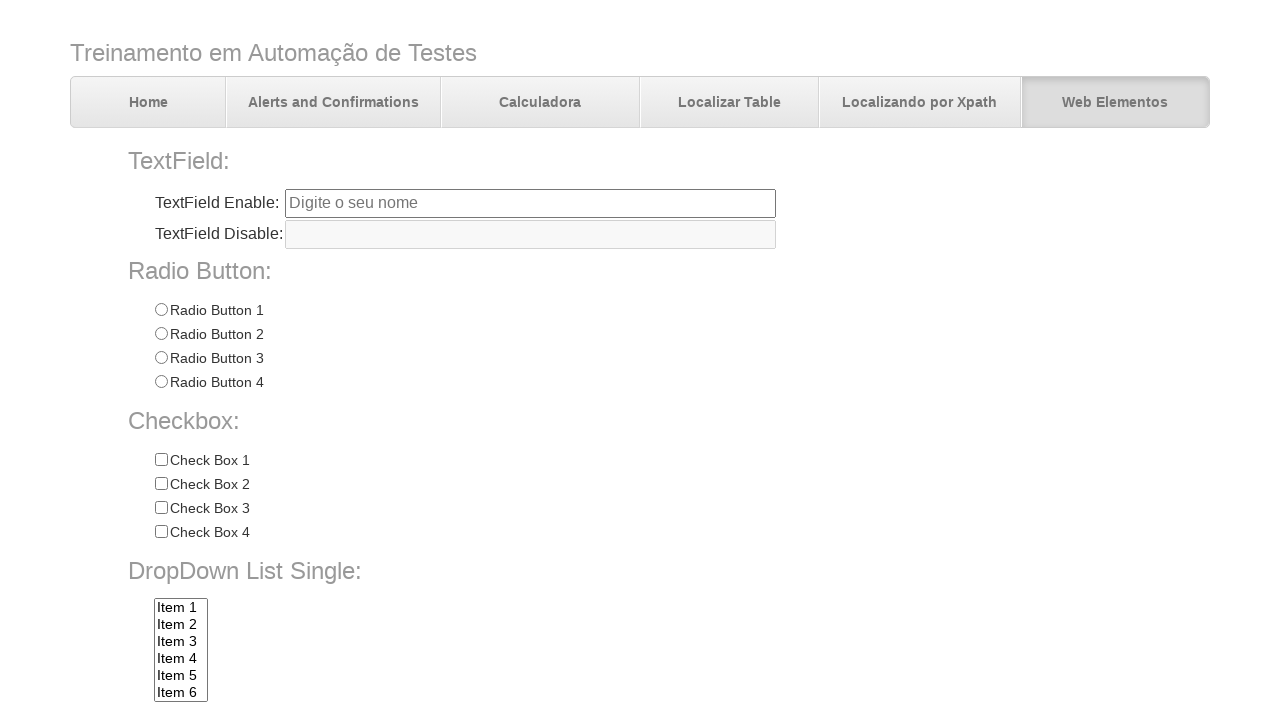

Filled name text field with 'Antonio Trindade' on input[name='txtbox1']
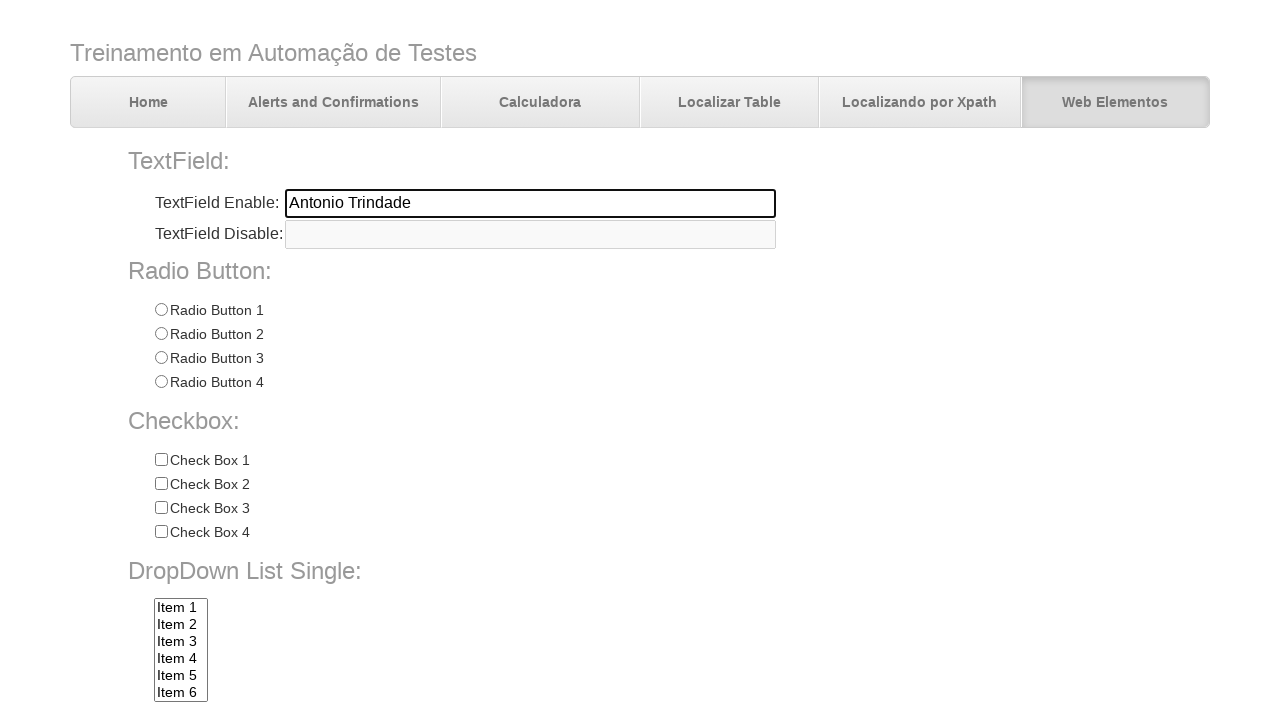

Verified name text field contains correct value 'Antonio Trindade'
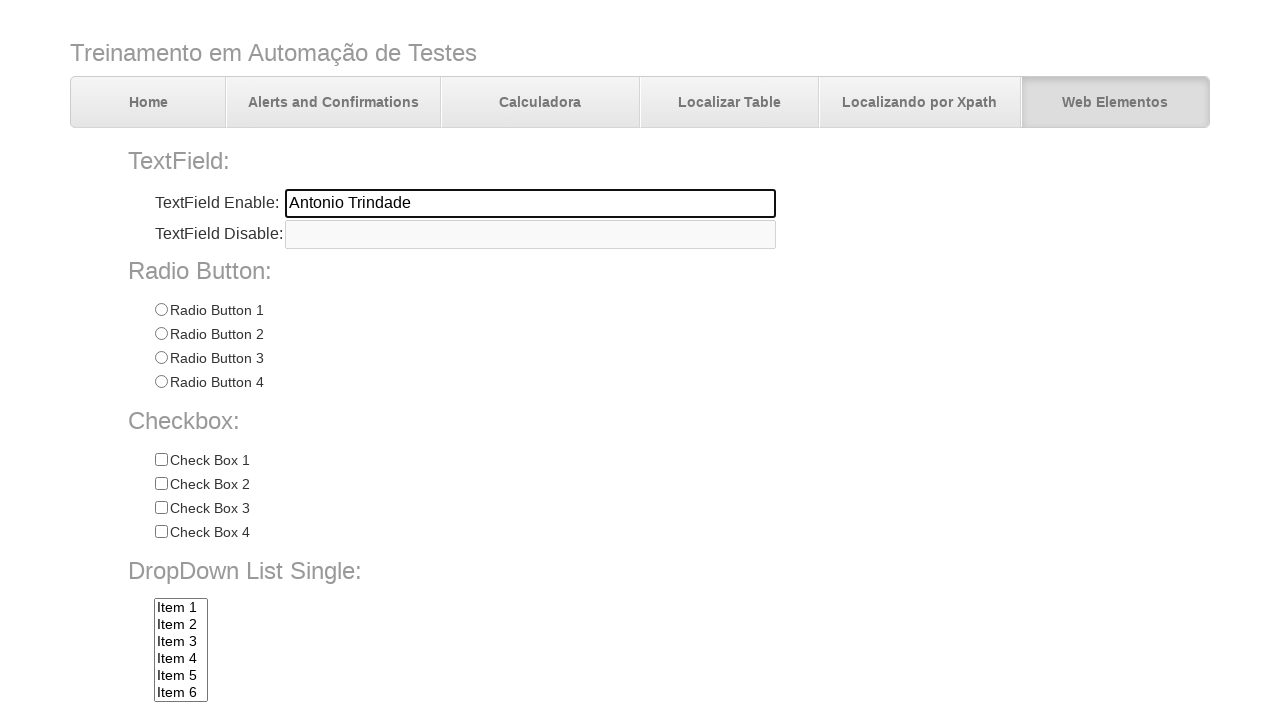

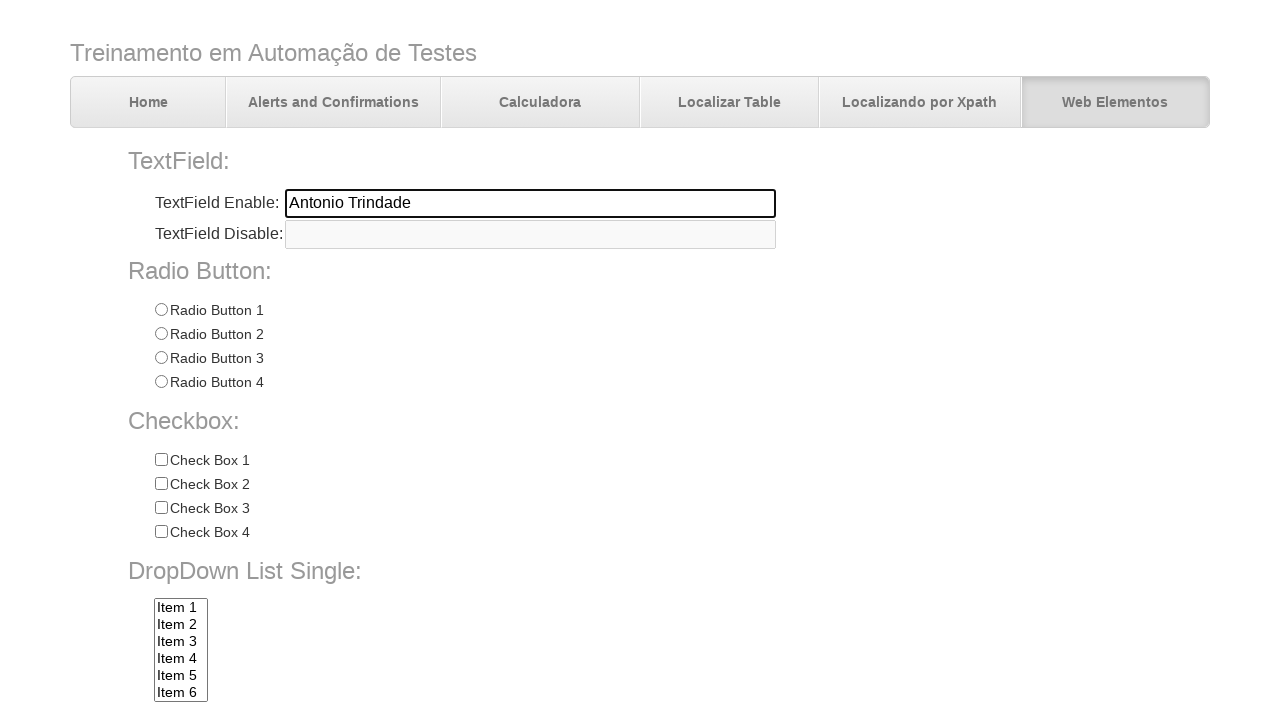